Unit test that searches for "pycon" on python.org website

Starting URL: http://www.python.org

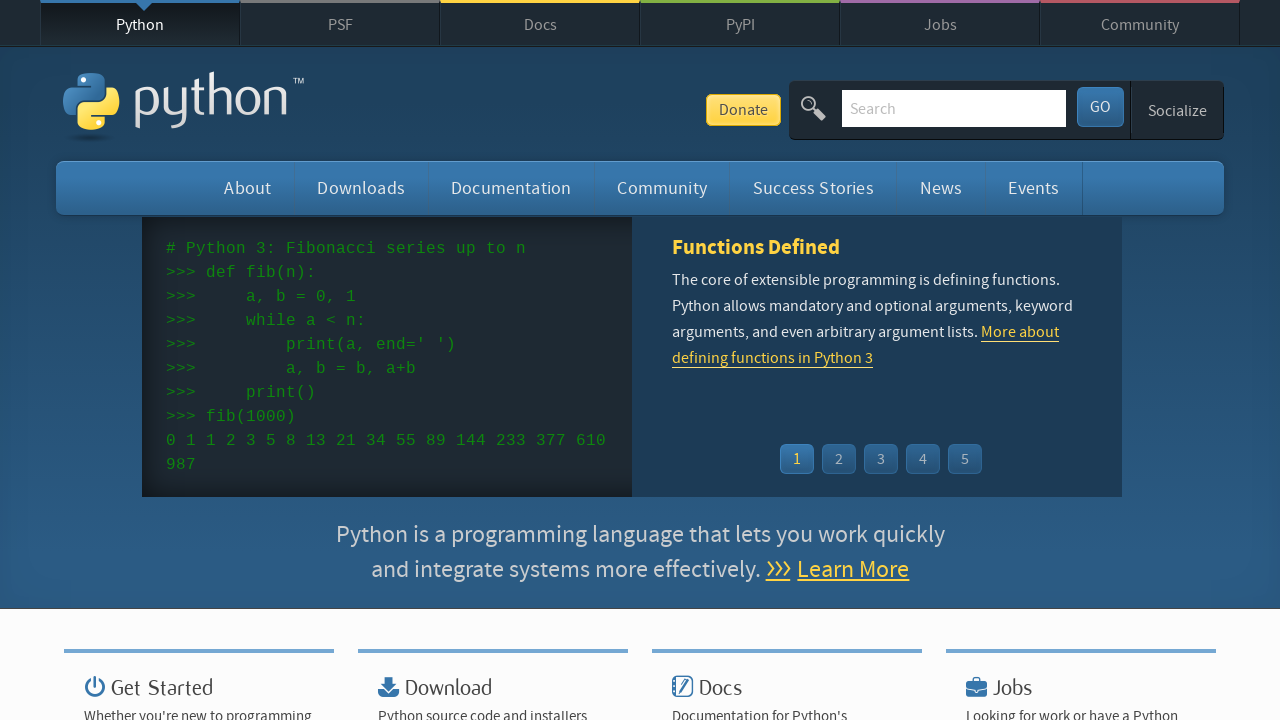

Filled search box with 'pycon' on input[name='q']
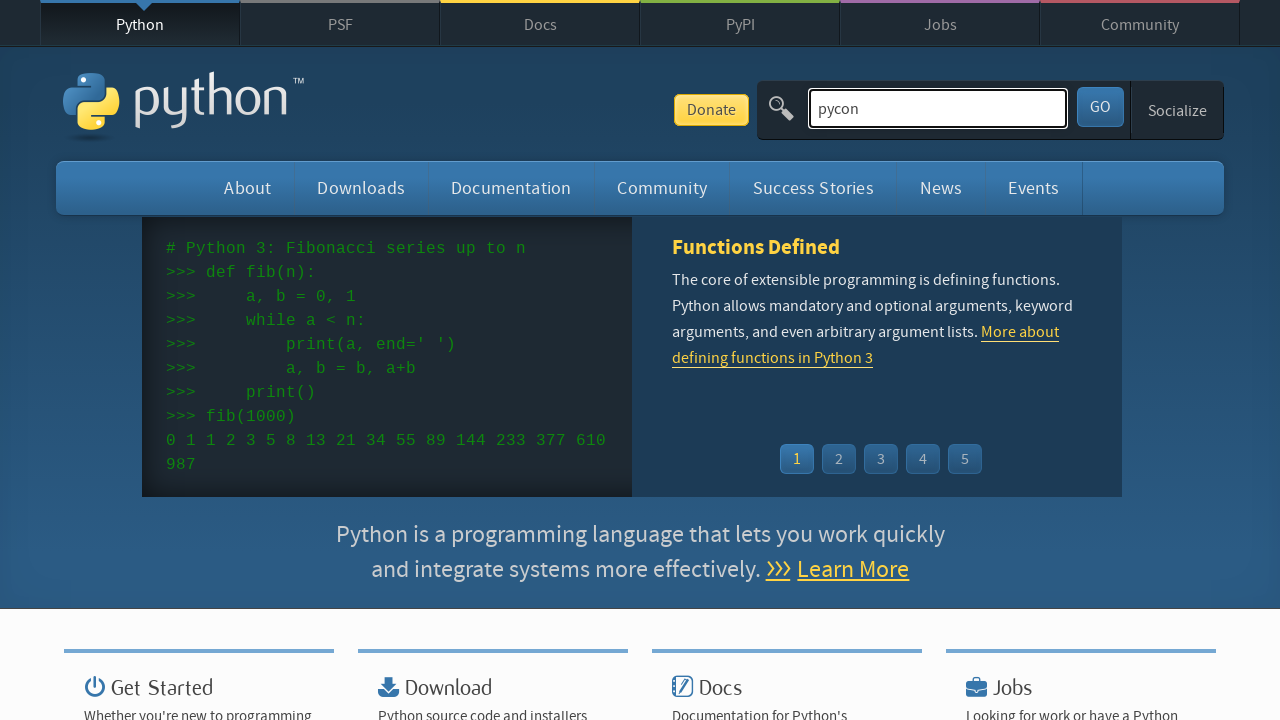

Pressed Enter to submit search for 'pycon' on input[name='q']
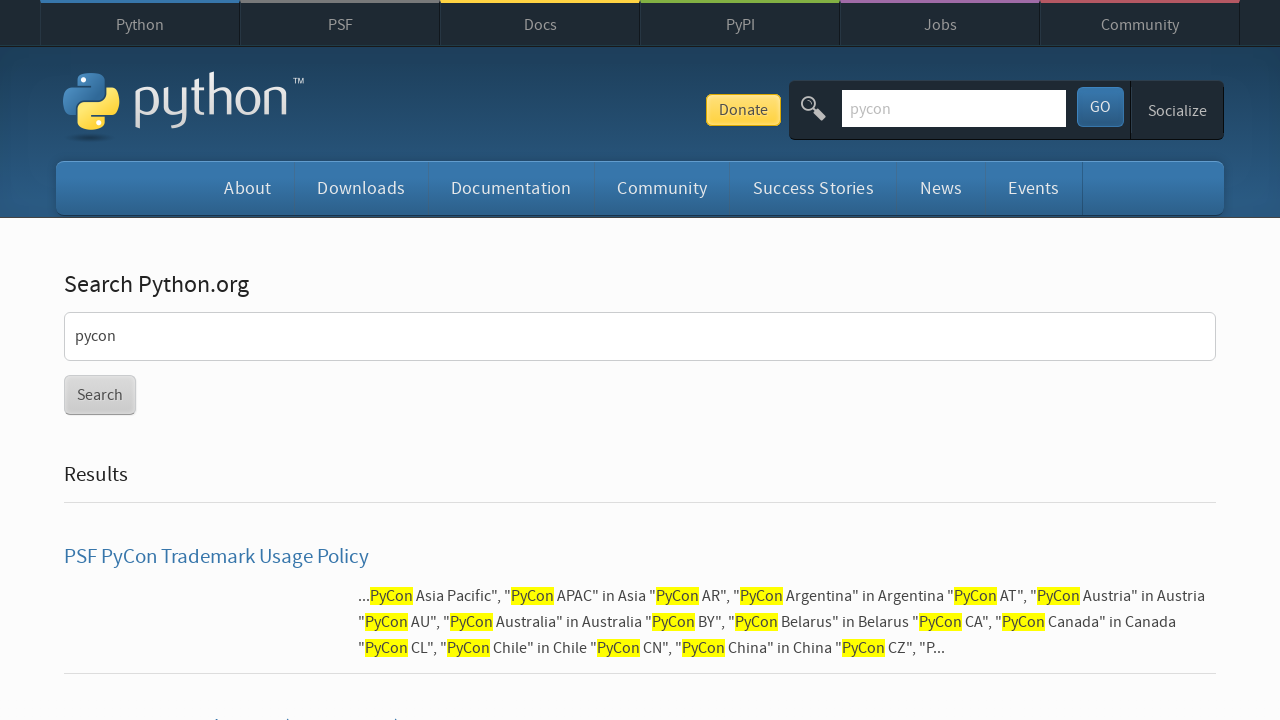

Waited for network idle - search results loaded
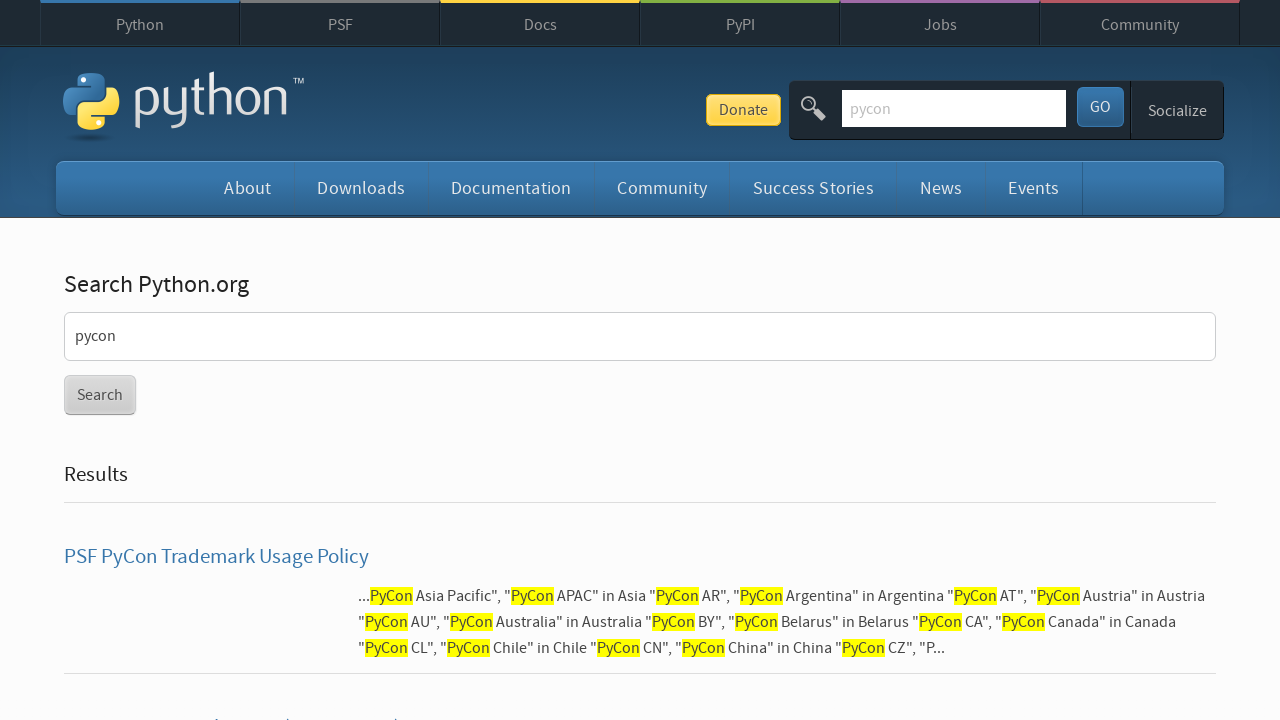

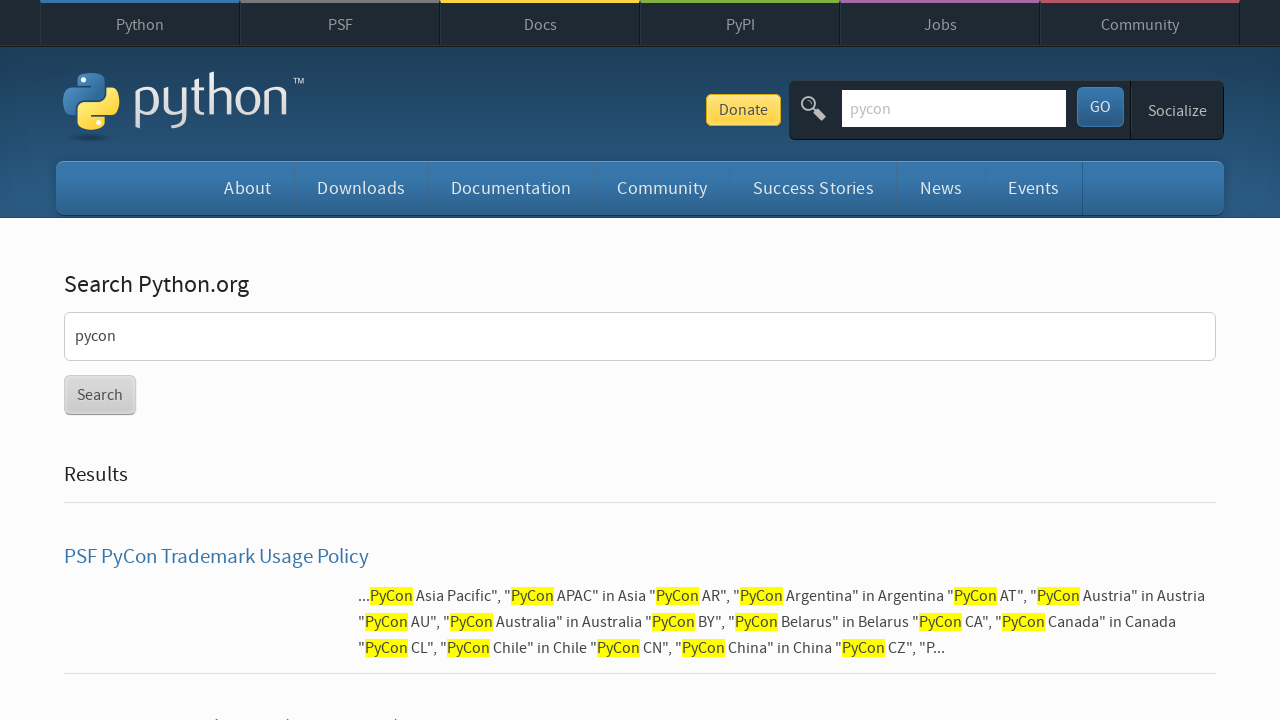